Tests JavaScript confirm alert by clicking confirm button and accepting it to verify the result message

Starting URL: http://practice.cydeo.com/javascript_alerts

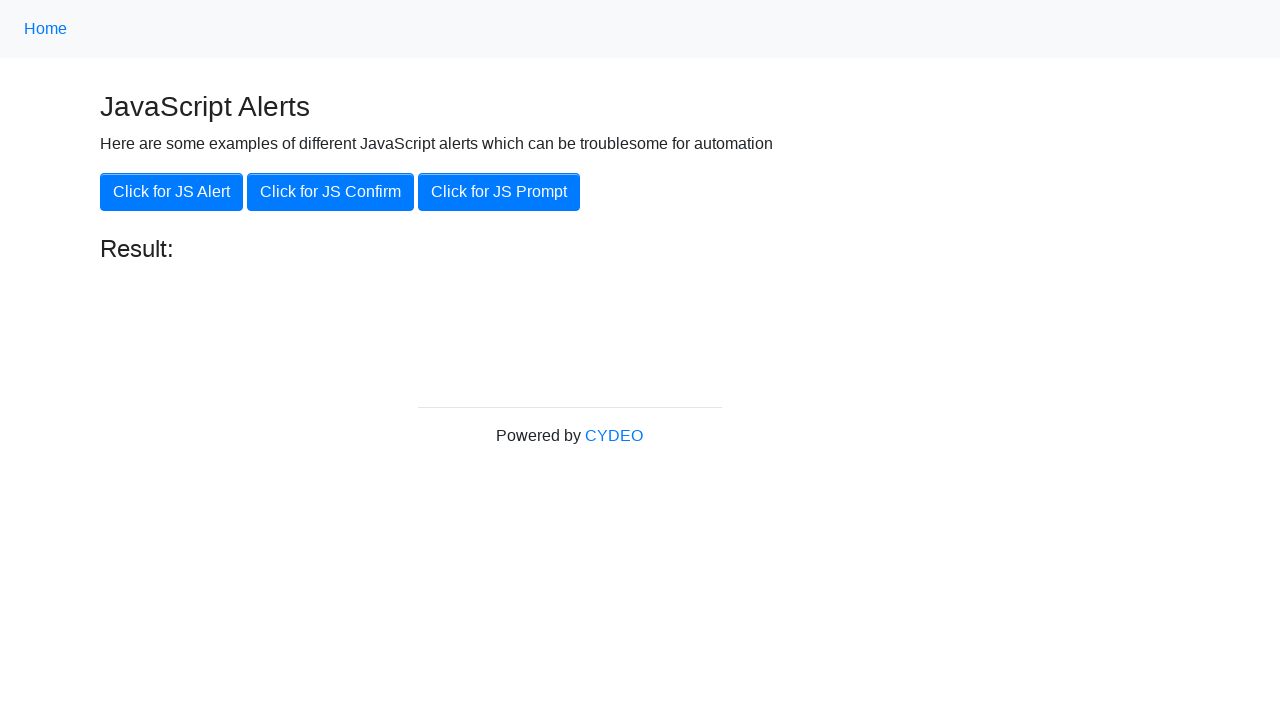

Set up dialog handler to accept confirm dialogs
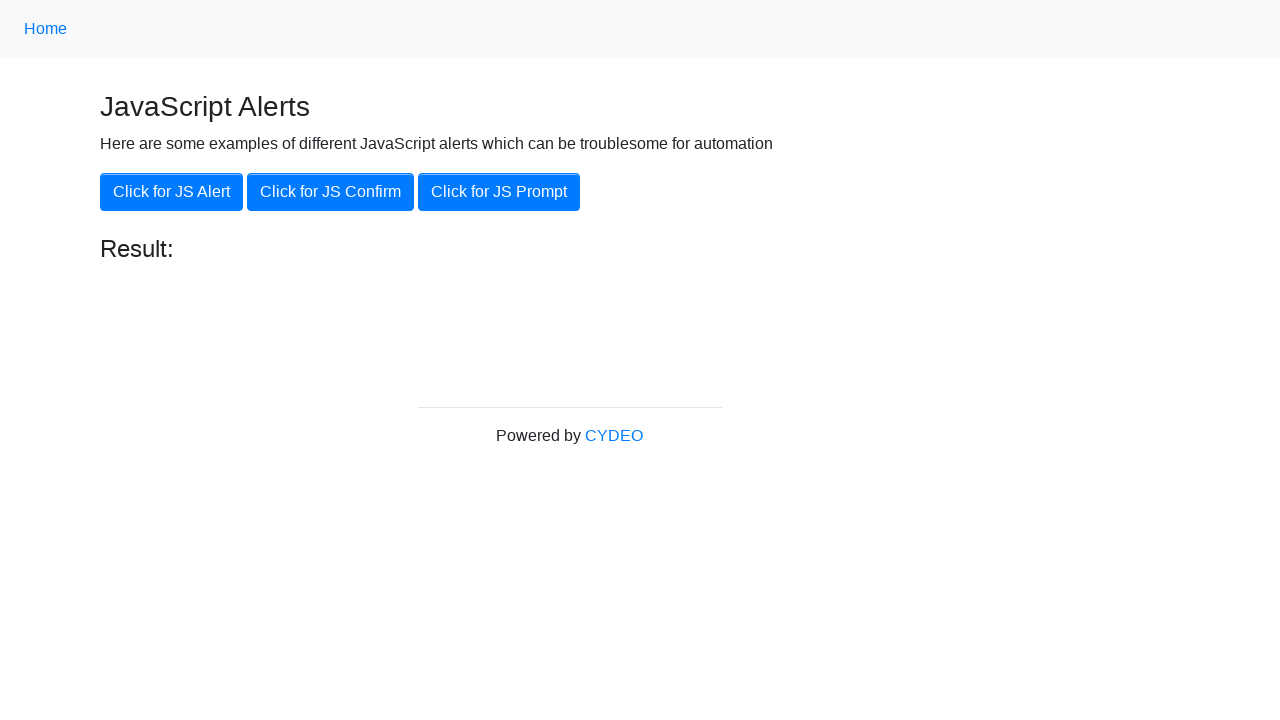

Clicked the JS Confirm button at (330, 192) on xpath=//button[.='Click for JS Confirm']
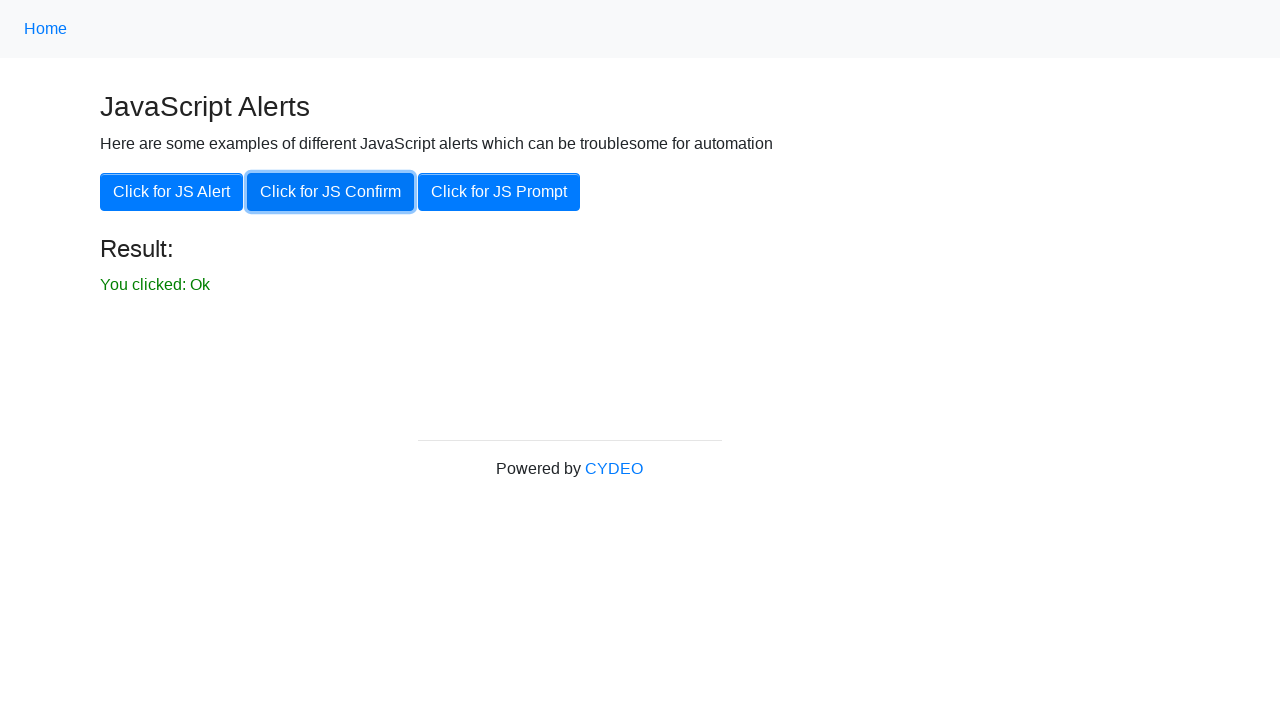

Result message element became visible
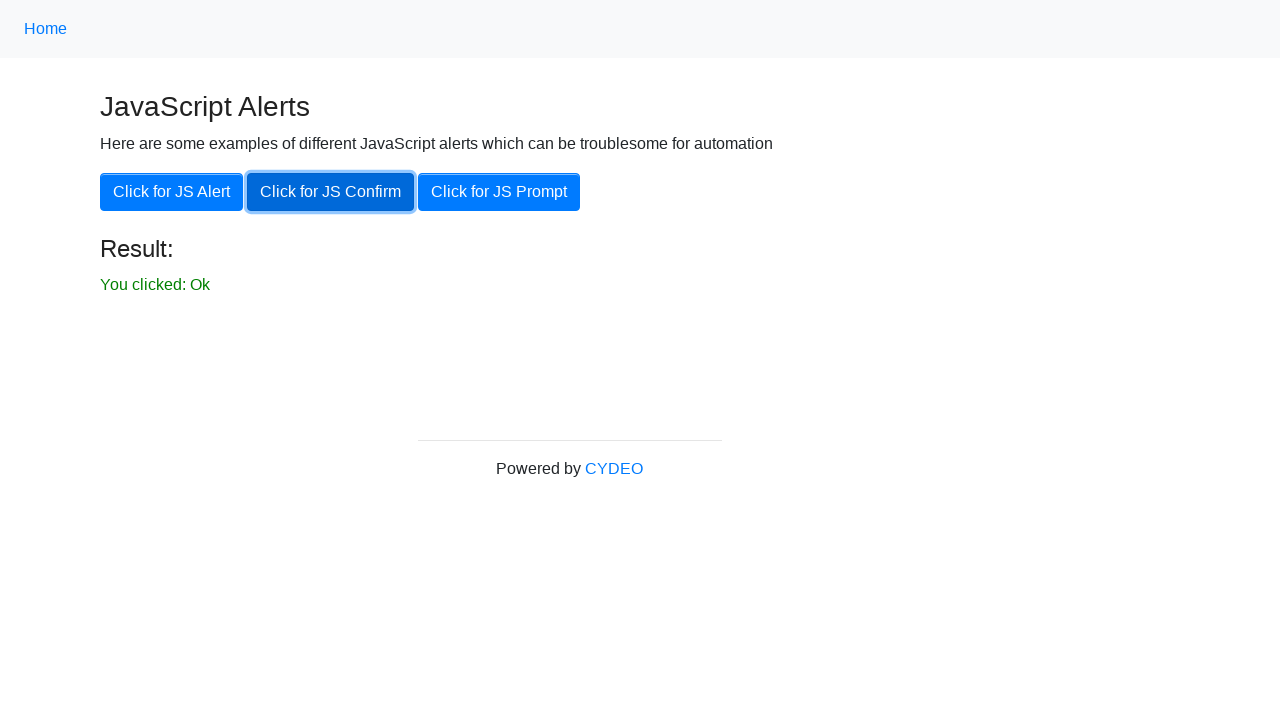

Located result text element
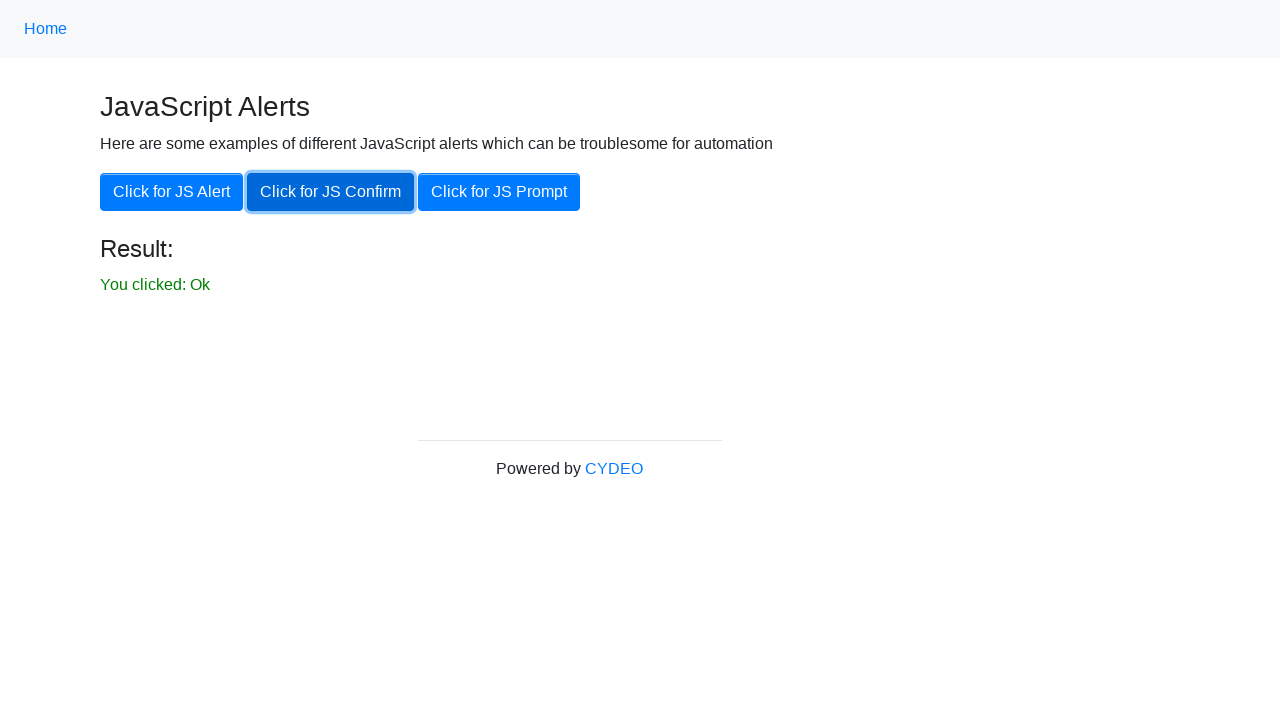

Verified result text is 'You clicked: Ok' - confirm alert accepted successfully
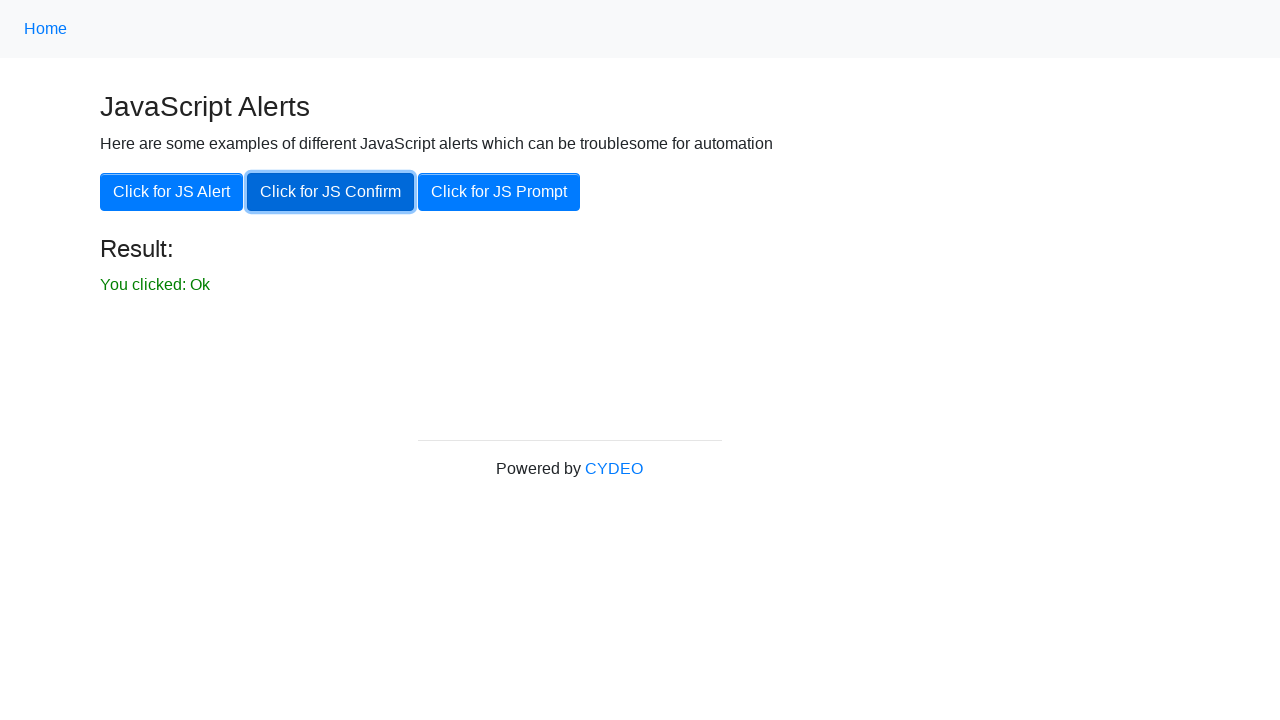

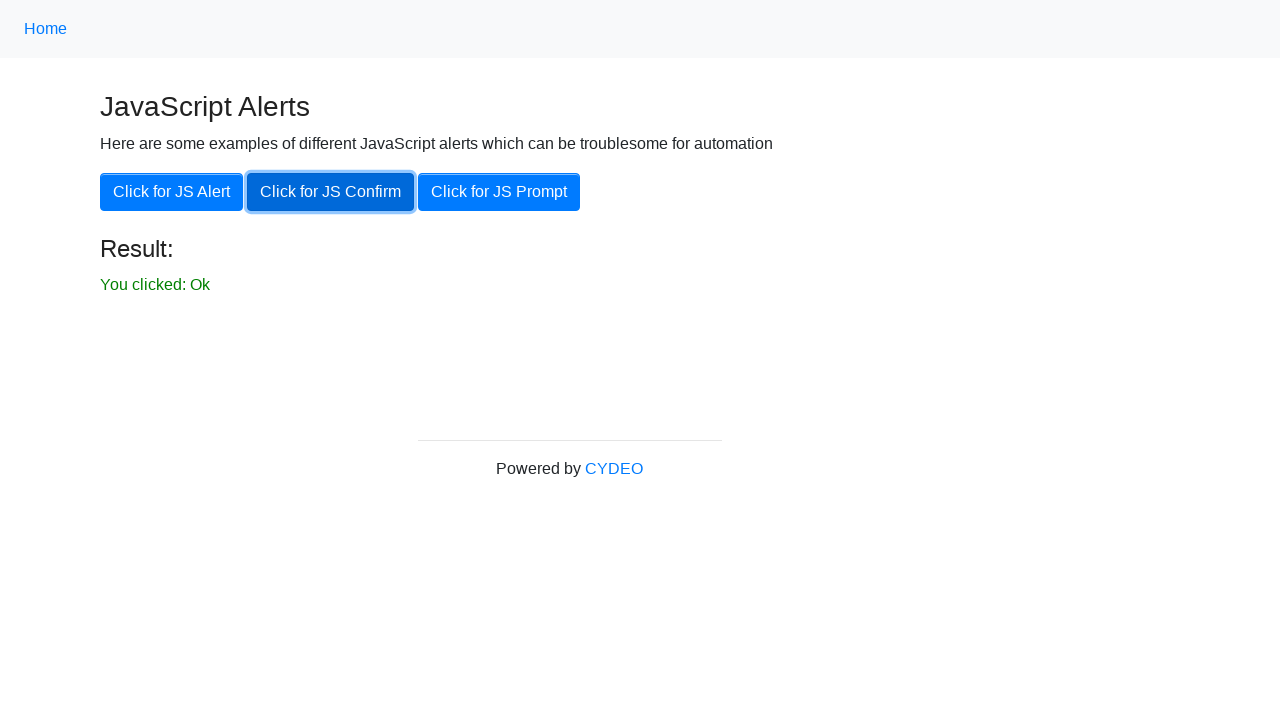